Navigates to the Platzi website homepage and waits for it to load

Starting URL: https://www.platzi.com

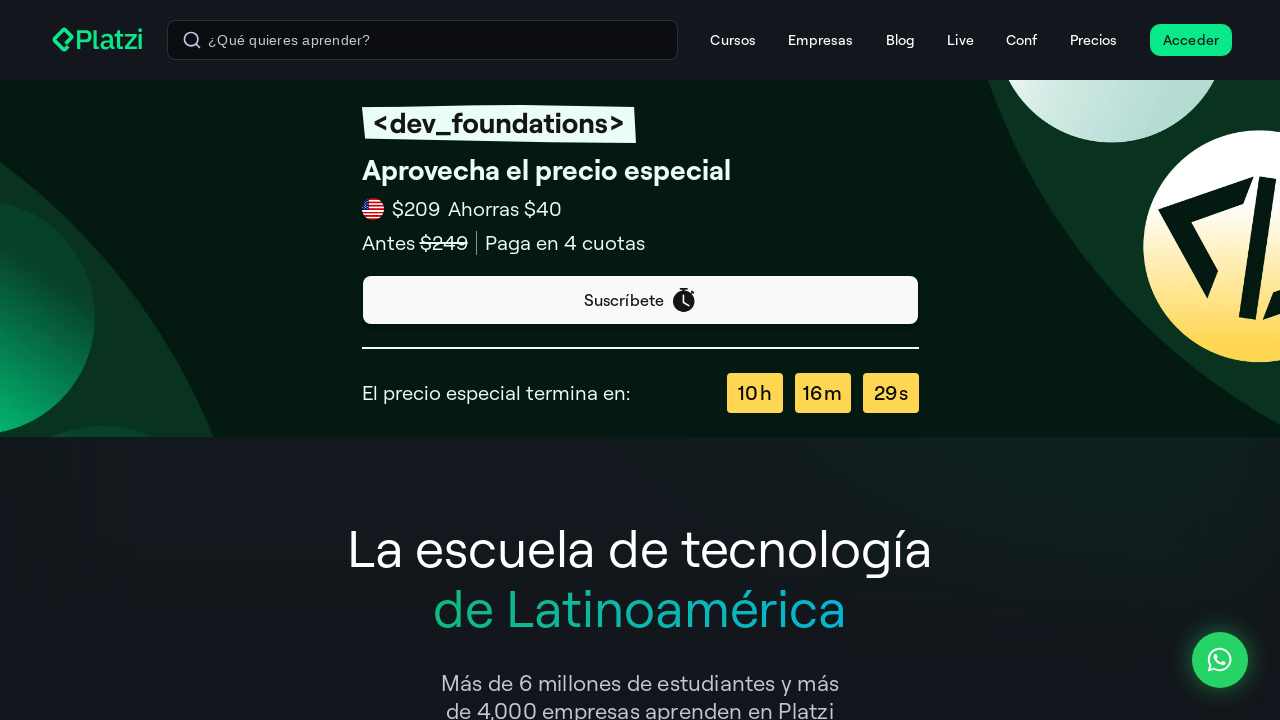

Platzi homepage DOM content loaded
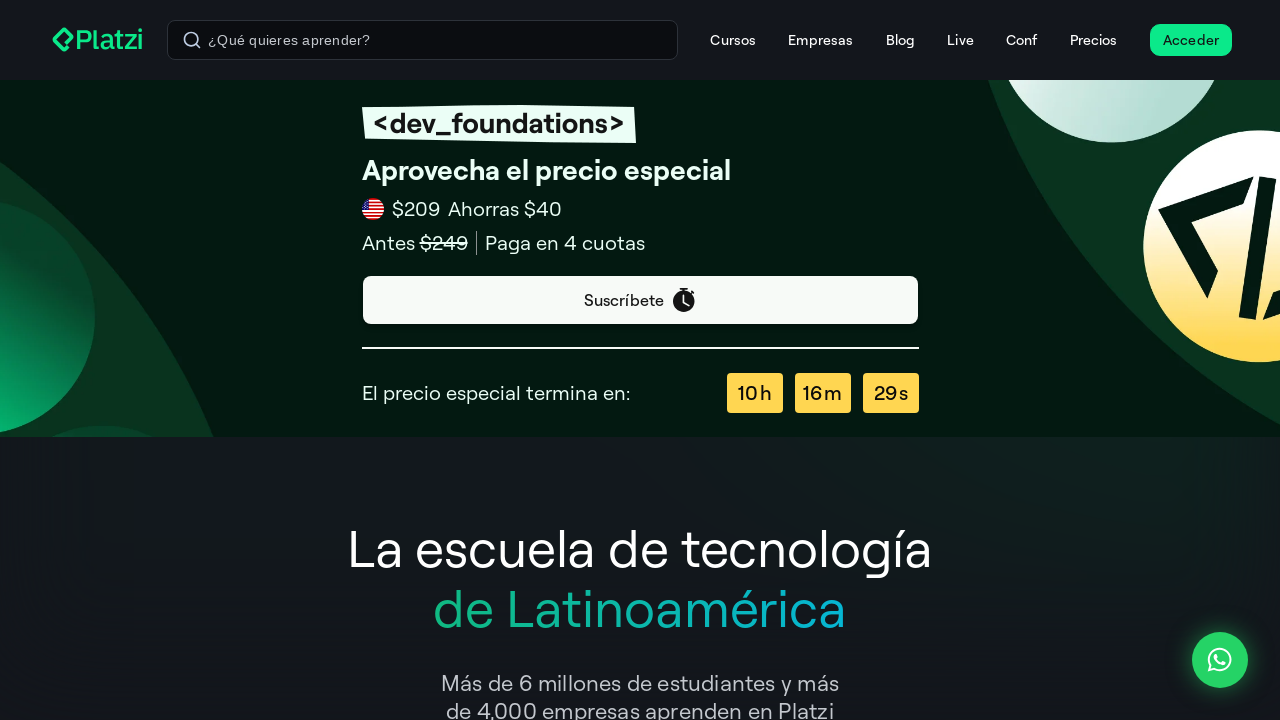

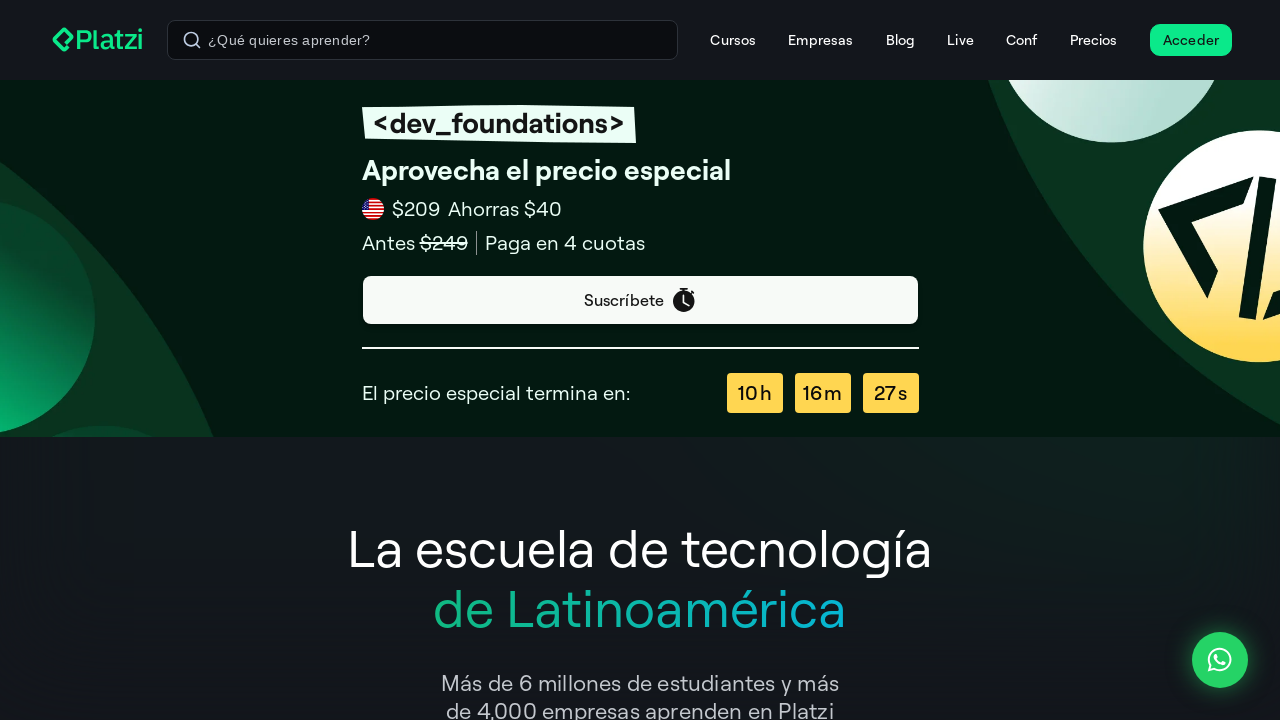